Tests the EMI calculator by filling in a loan interest rate value of 12.5% using JavaScript execution to set the input field value

Starting URL: https://emicalculator.net/

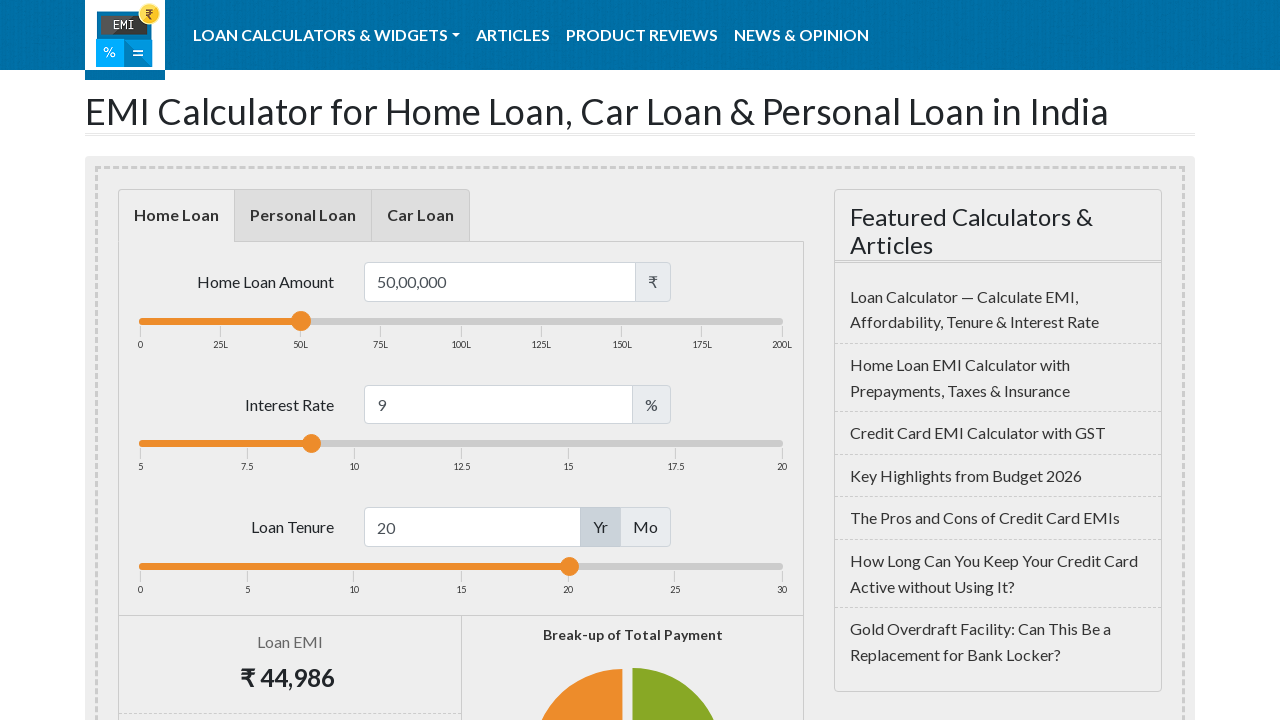

Navigated to EMI calculator website
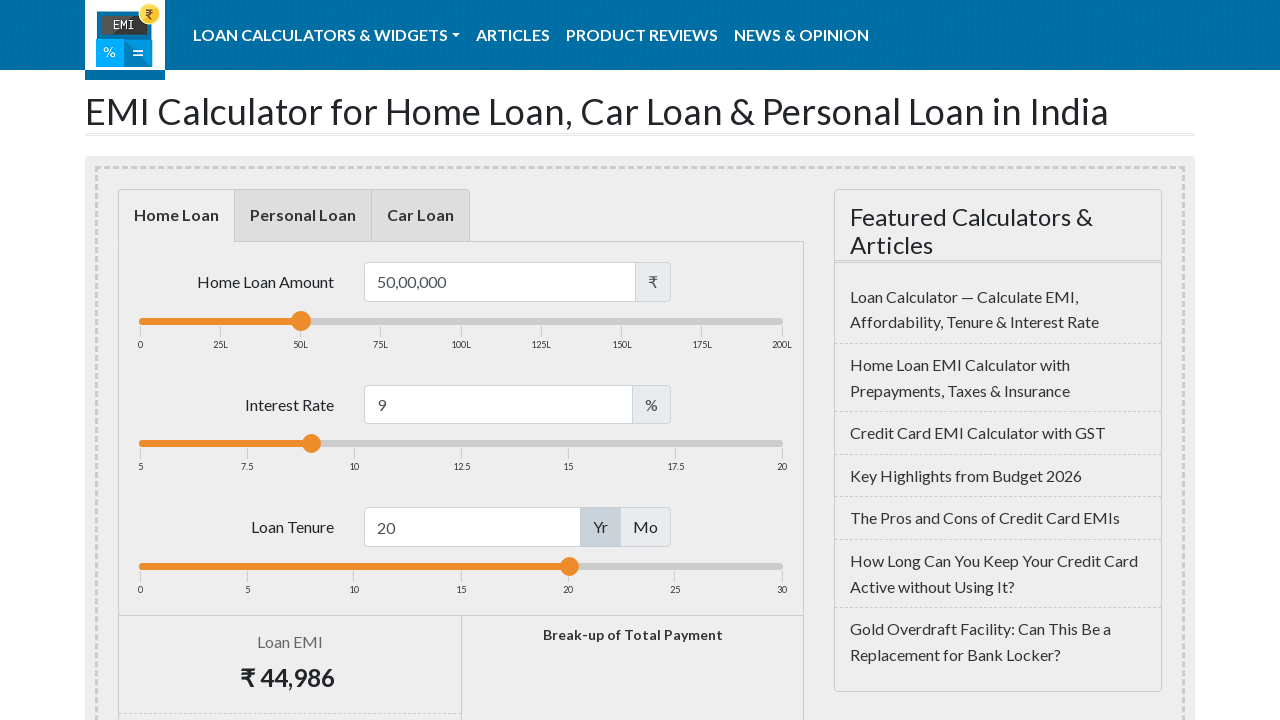

Set loan interest rate to 12.5% using JavaScript execution
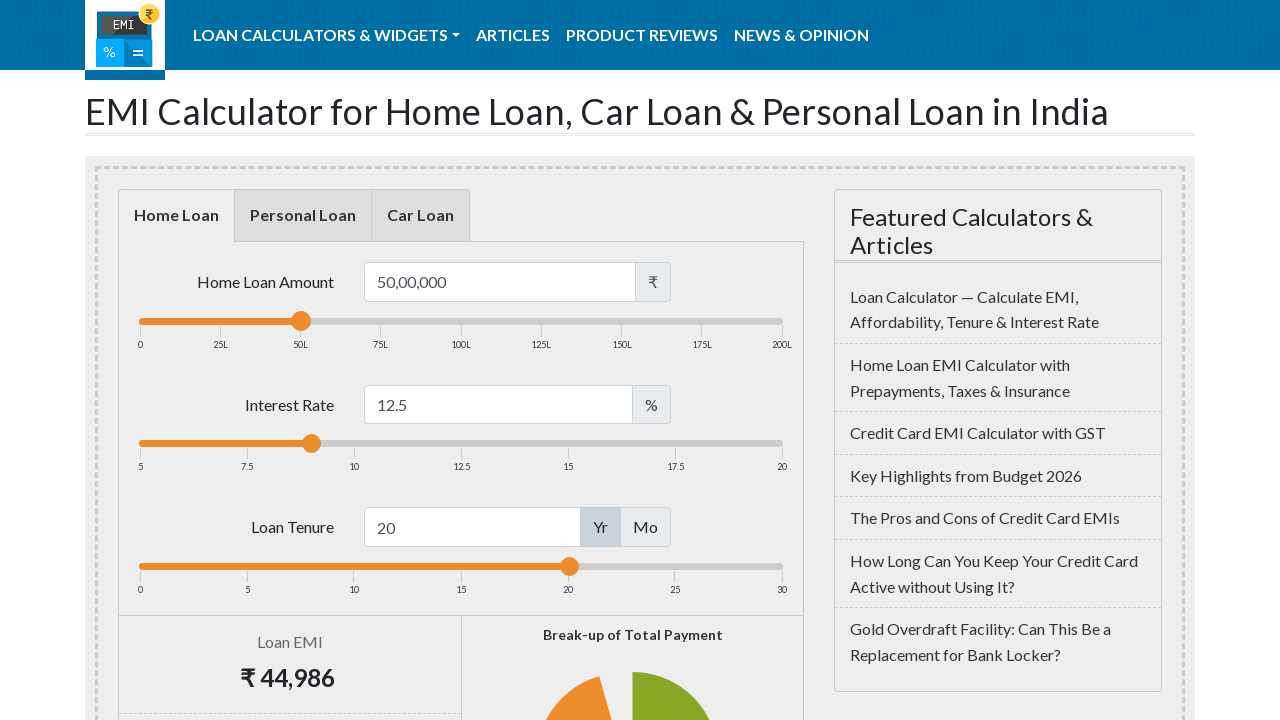

Waited 500ms for value to be set
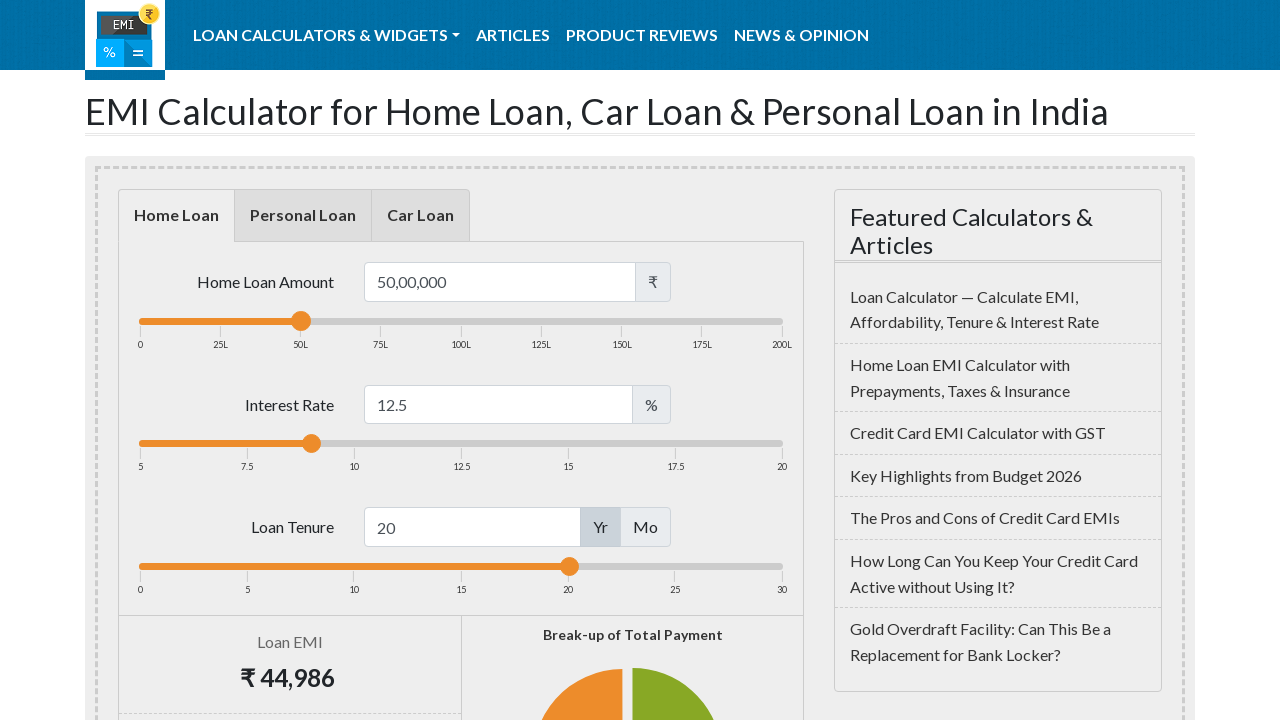

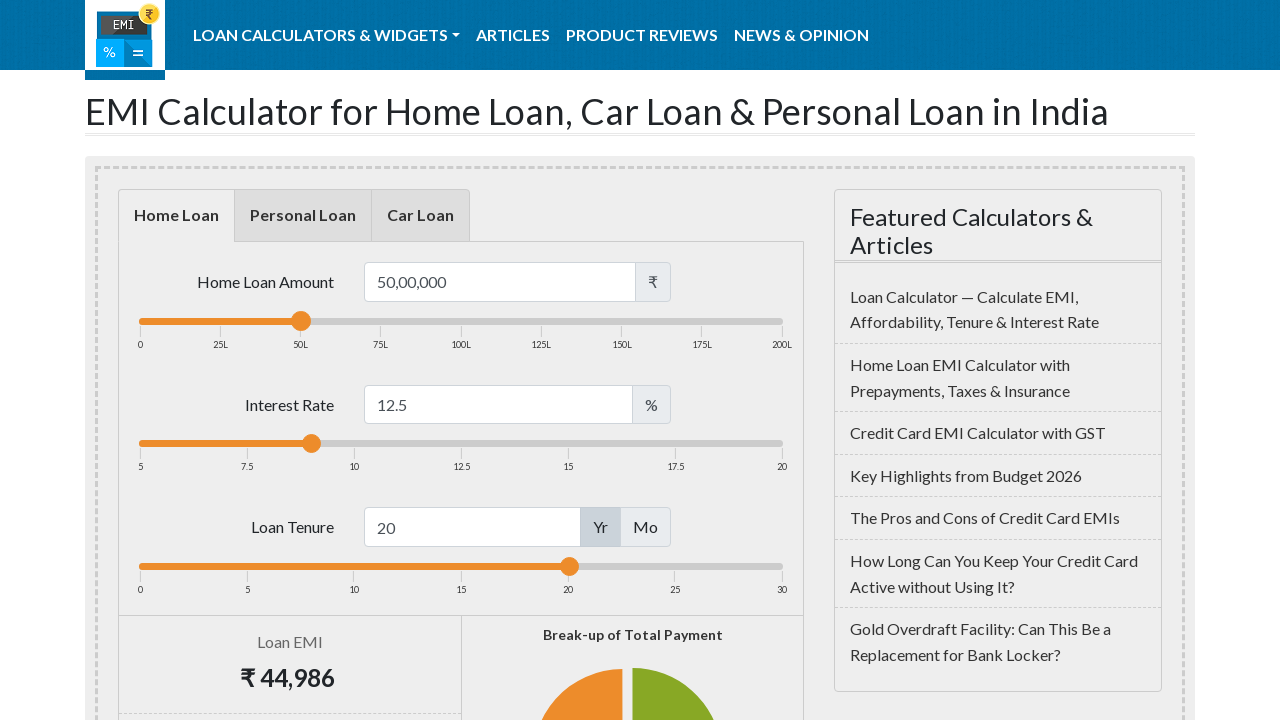